Navigates to a Stepik lesson page, fills a textarea with an answer, and clicks the submit button to submit the response.

Starting URL: https://stepik.org/lesson/25969/step/12

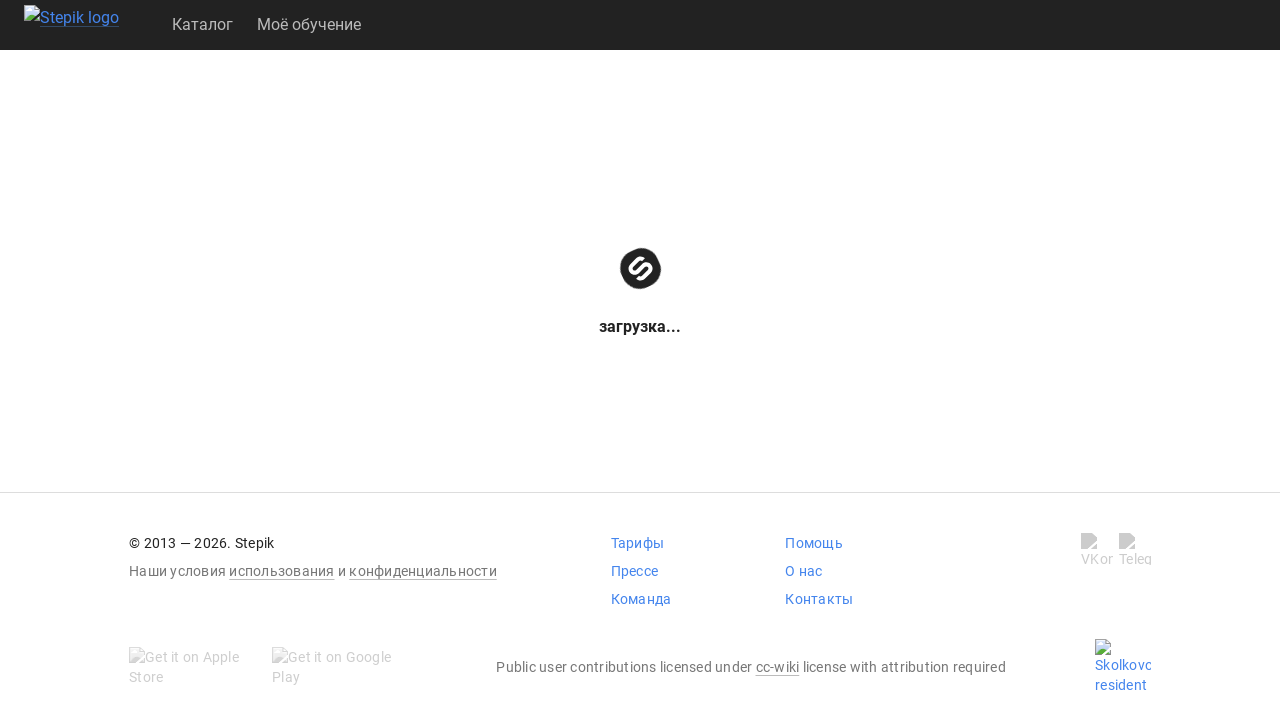

Waited for textarea to be available
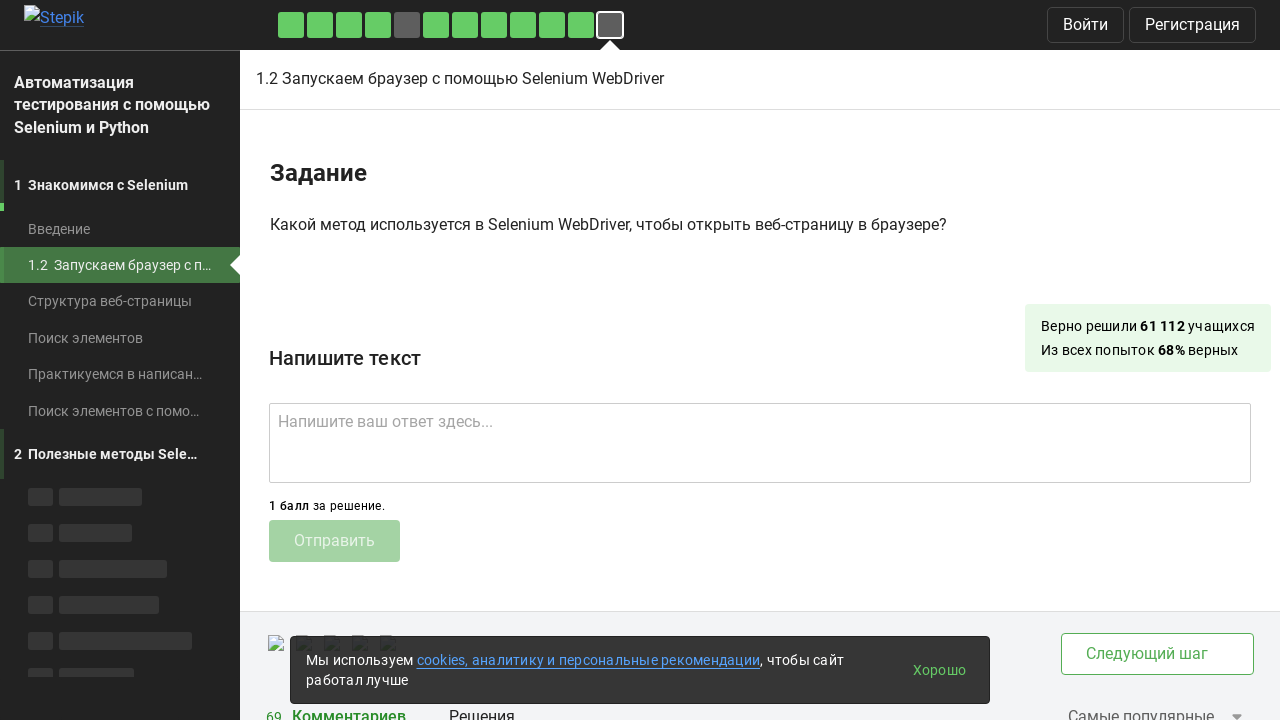

Filled textarea with answer 'get()' on .textarea
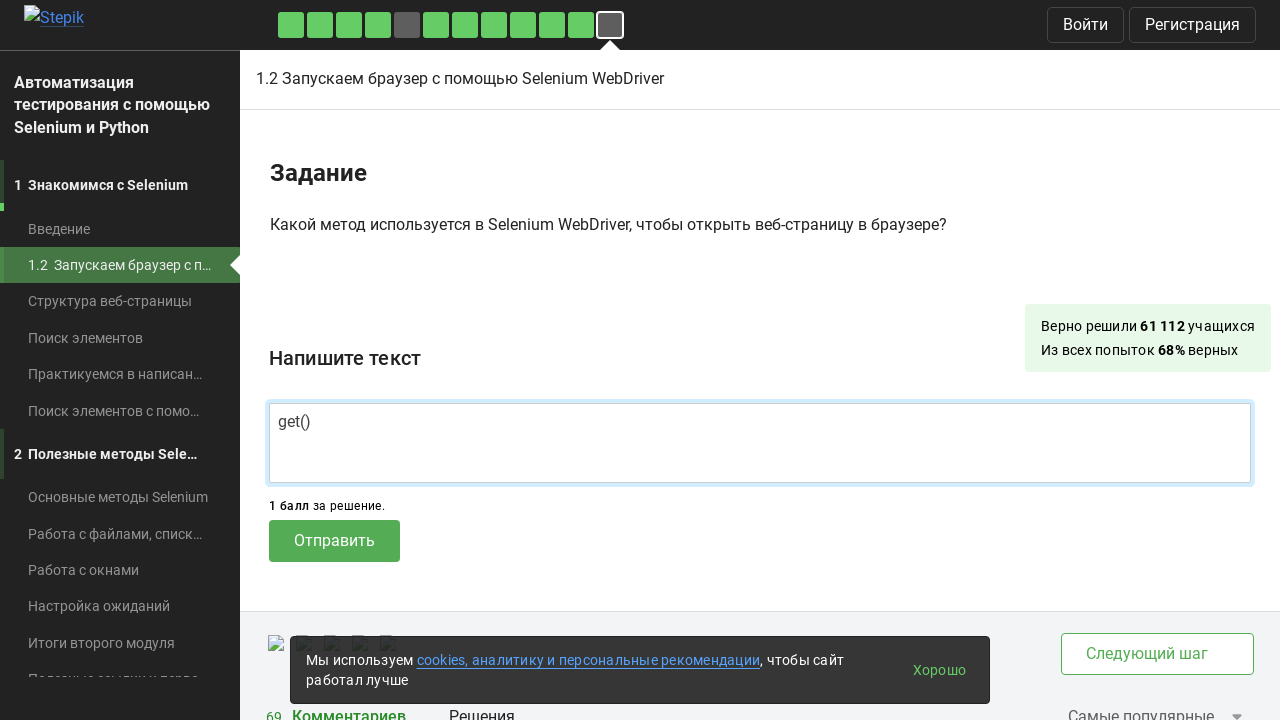

Clicked submit button to submit response at (334, 541) on .submit-submission
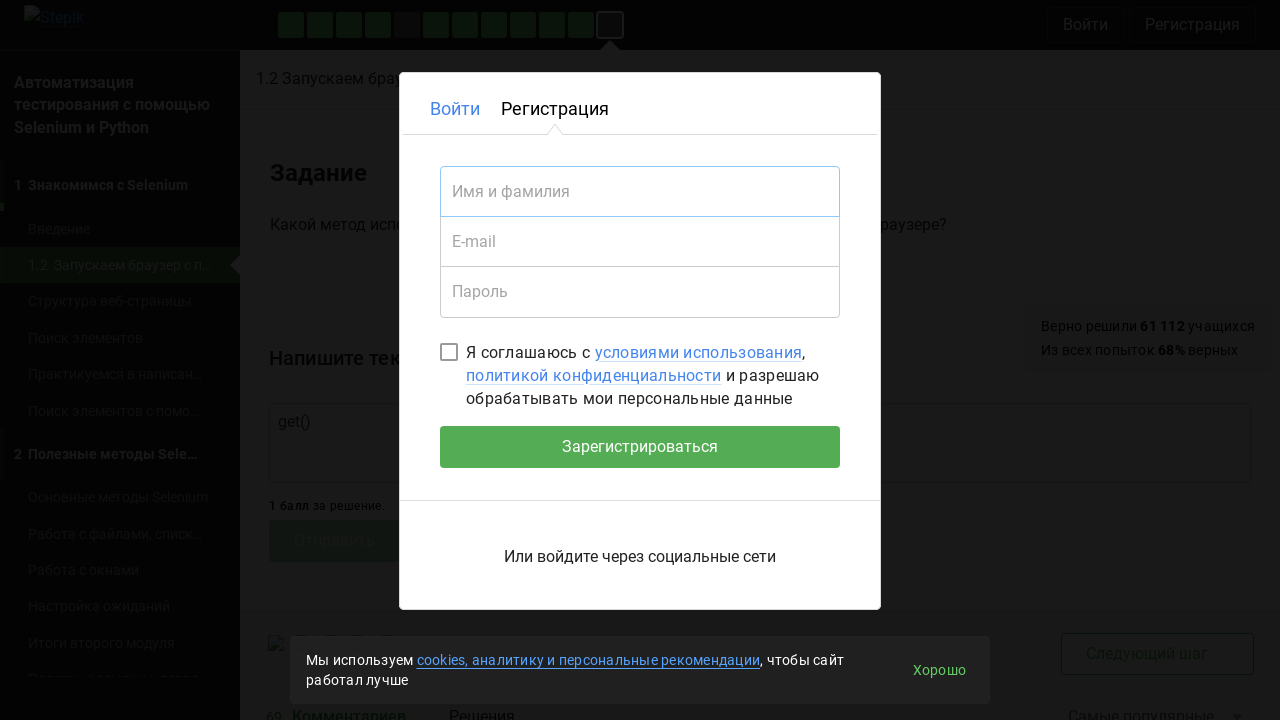

Waited 2 seconds for submission to process
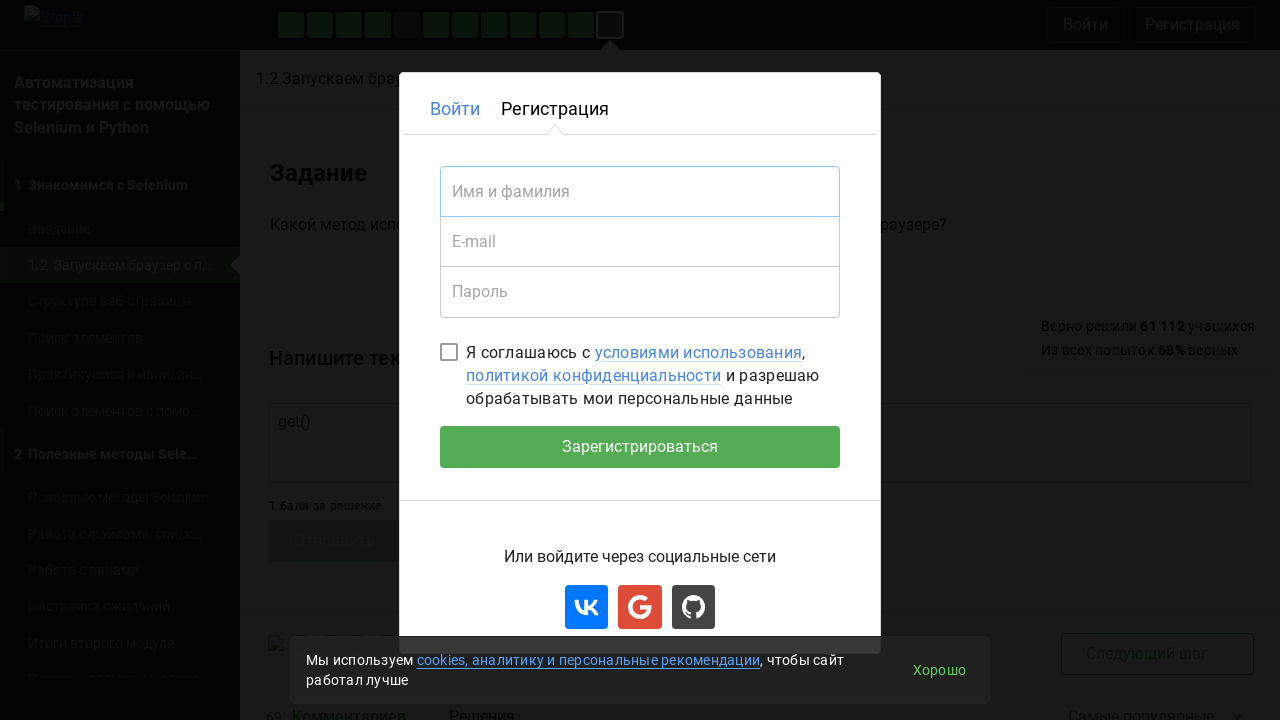

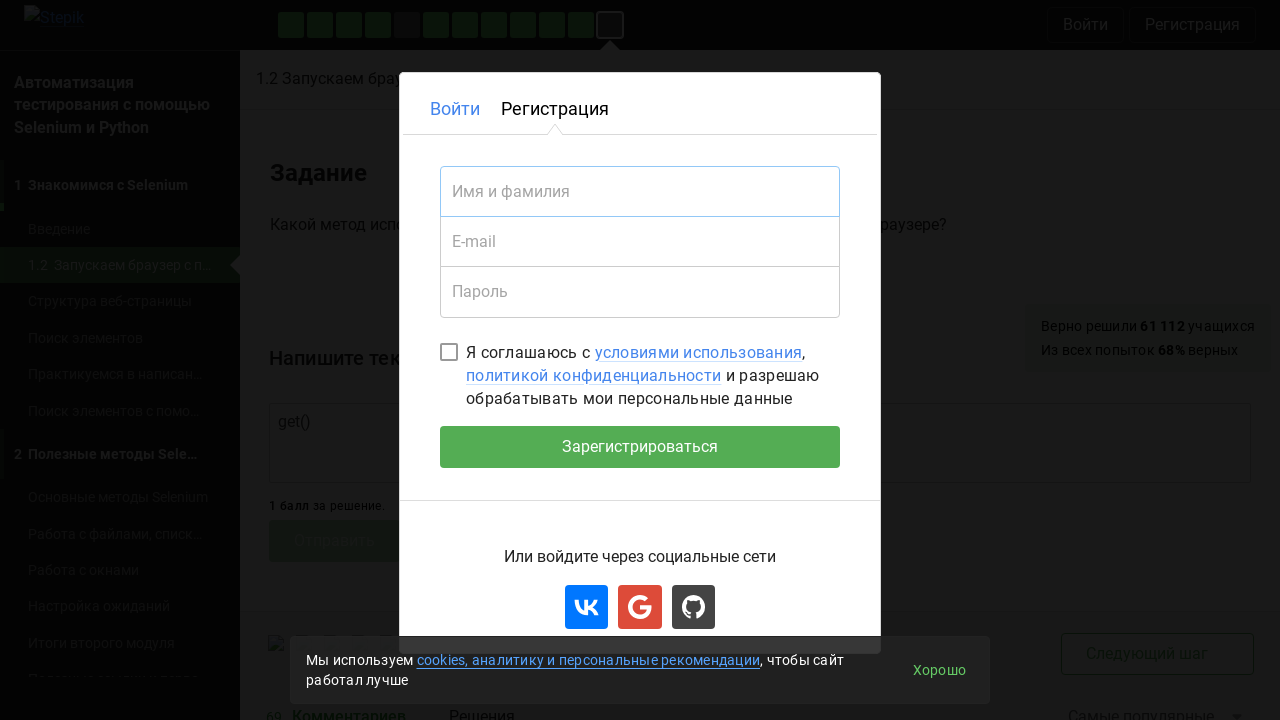